Tests handling of a JavaScript confirm dialog by clicking a button, dismissing the confirm dialog, and verifying the cancel message

Starting URL: https://the-internet.herokuapp.com/javascript_alerts

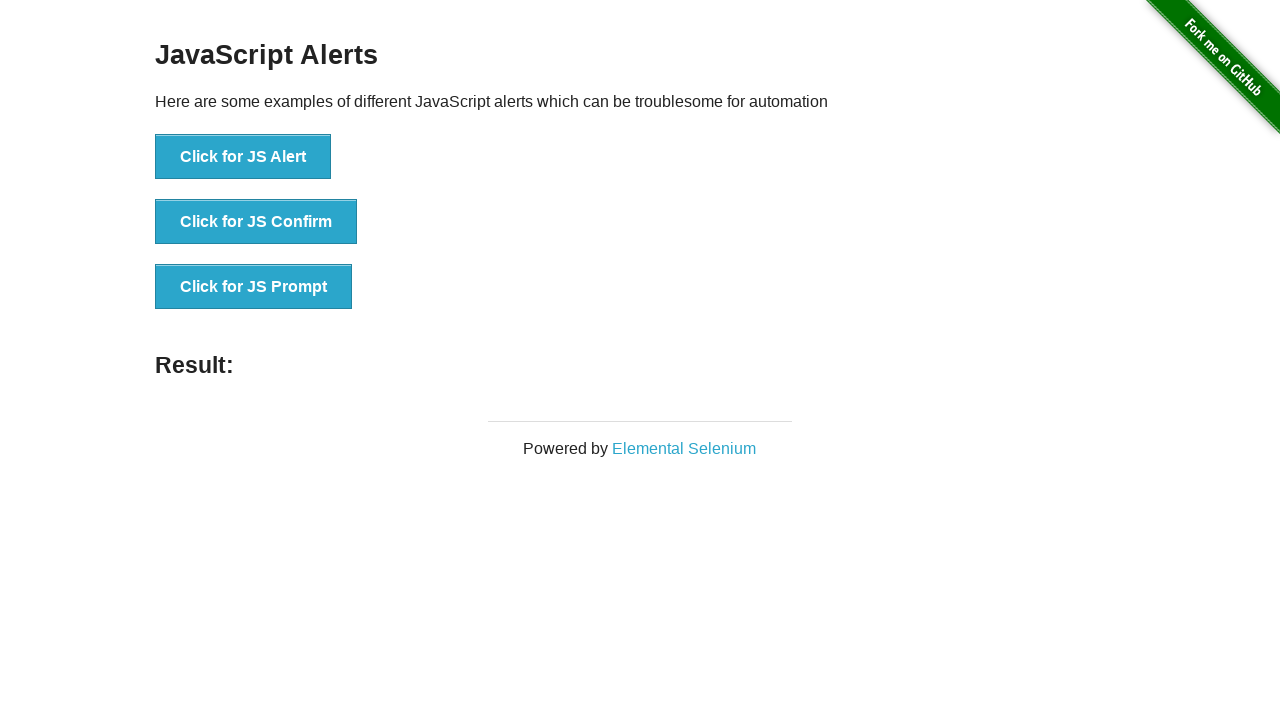

Clicked button to trigger JavaScript confirm dialog at (256, 222) on xpath=//*[@id="content"]/div/ul/li[2]/button
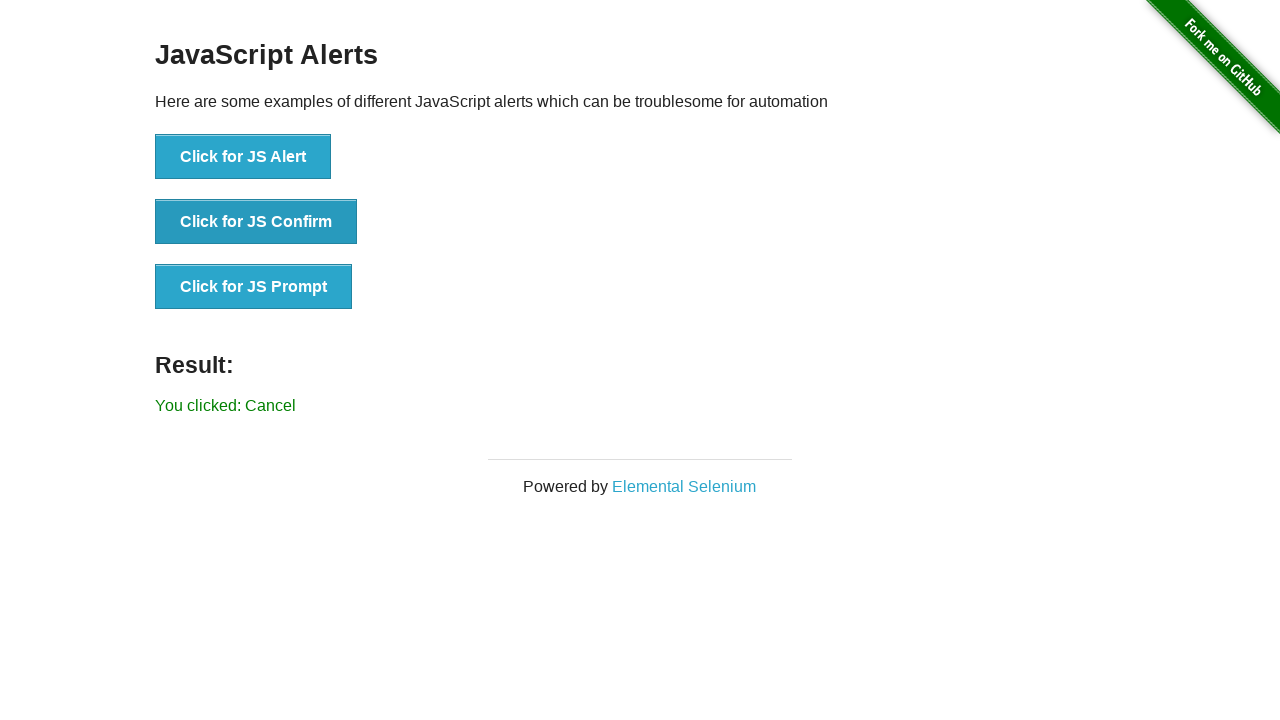

Set up dialog handler to dismiss confirm dialog
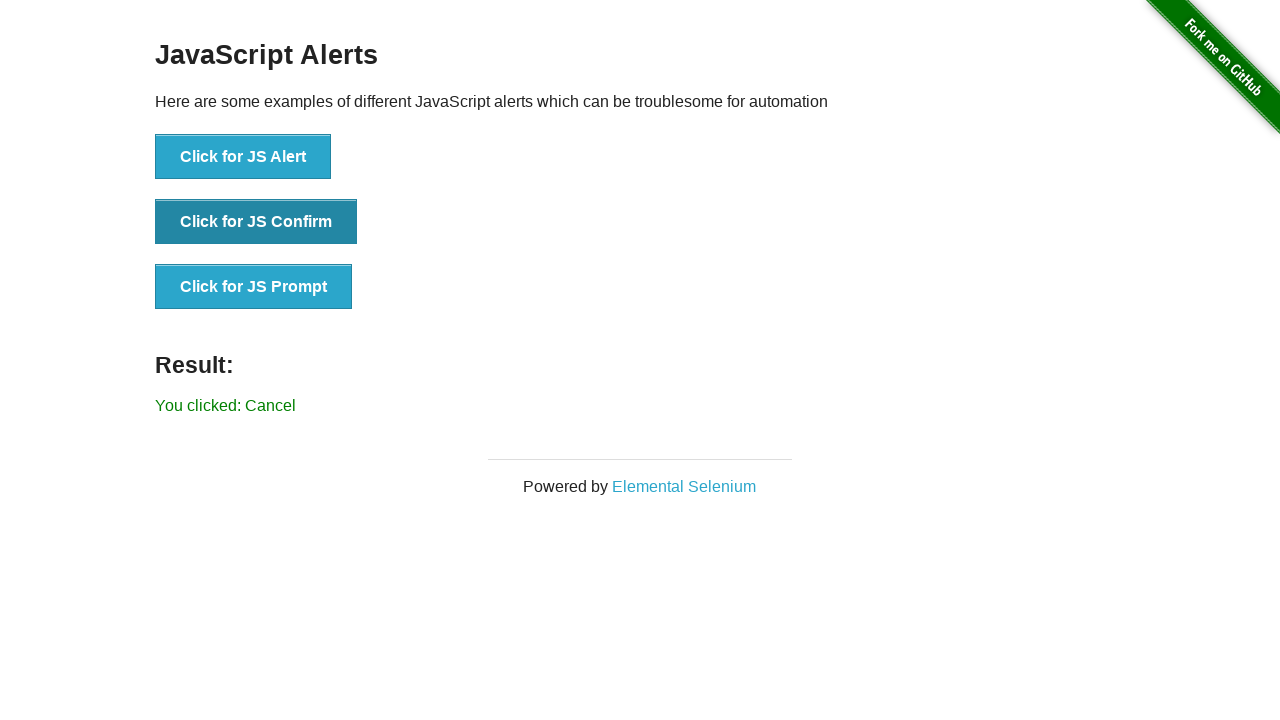

Verified cancel message appeared after dismissing confirm dialog
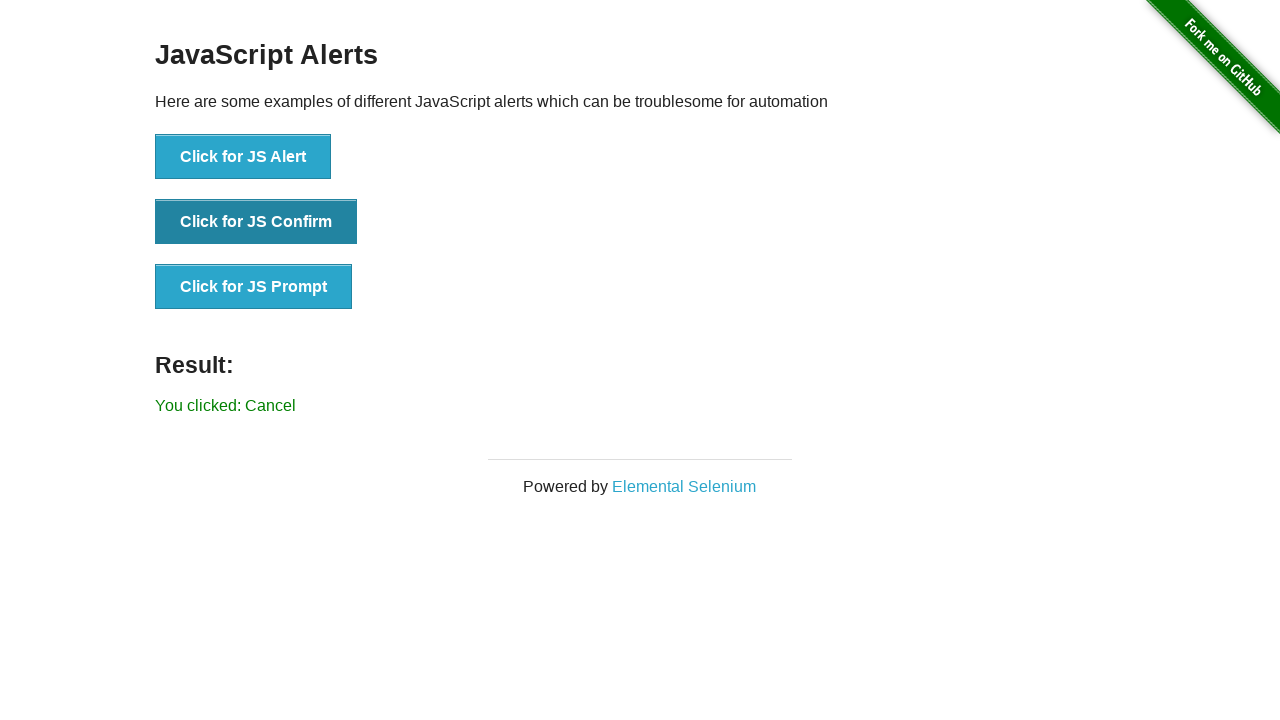

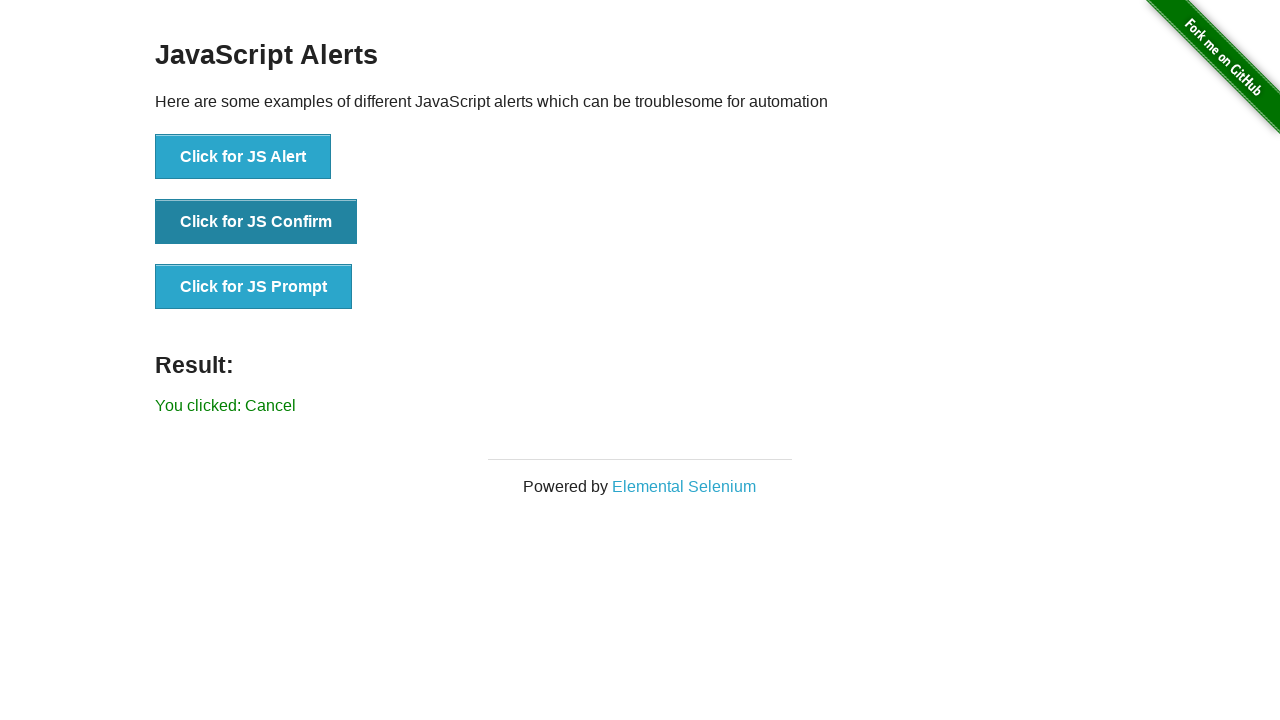